Tests that clicking search with empty text still leads to the search results page

Starting URL: https://www.uni-stuttgart.de/en/

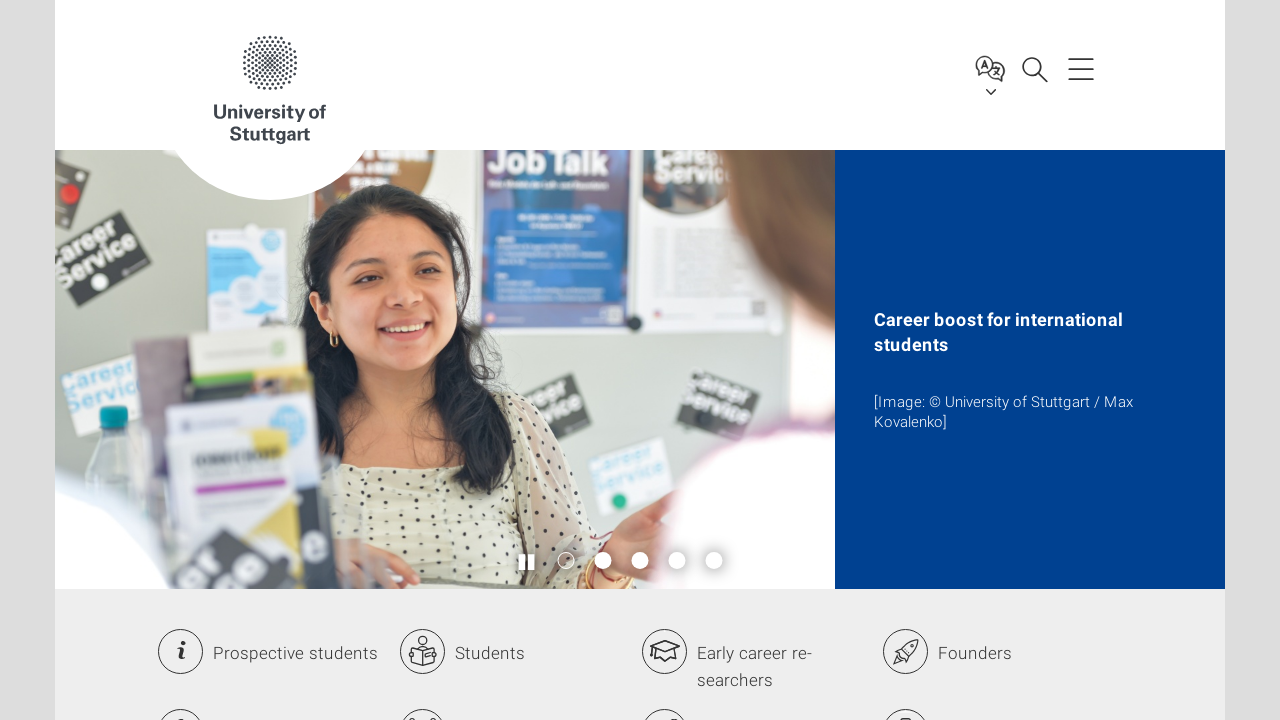

Clicked search button to open search box at (1034, 68) on #search button
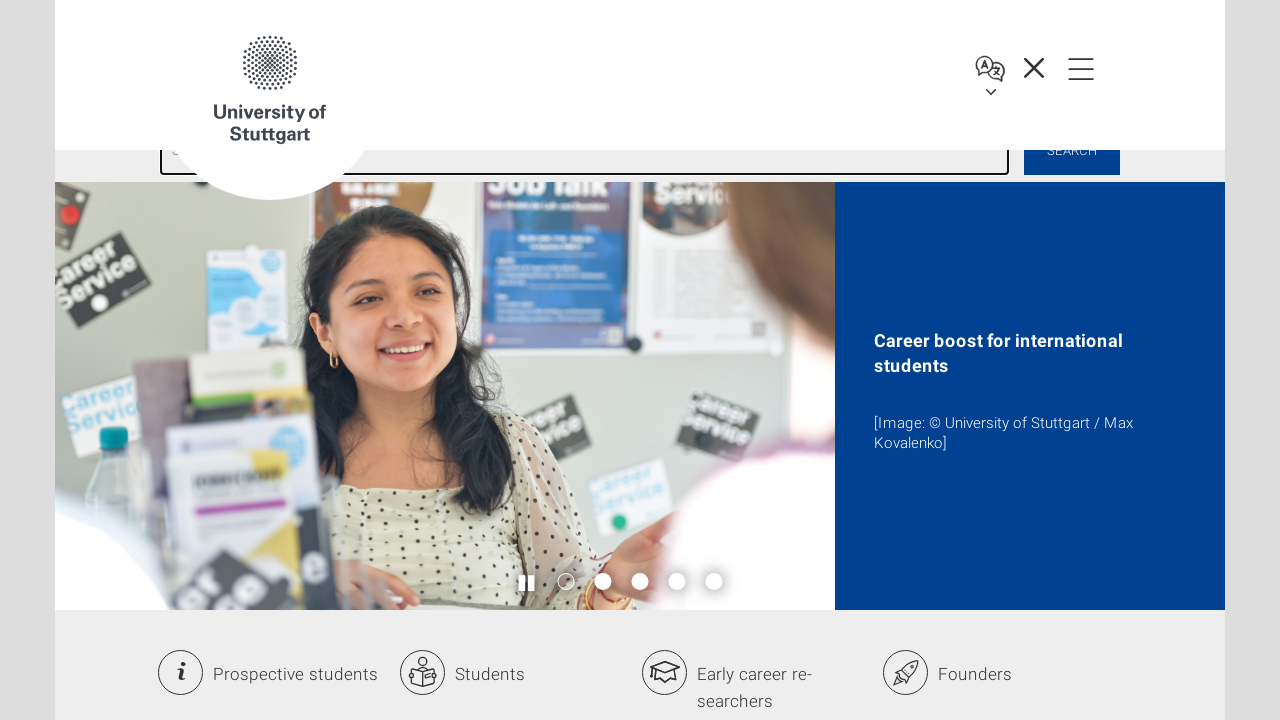

Submitted empty search form at (1072, 245) on form[action='https://www.uni-stuttgart.de/en/search/'] input[type='submit']
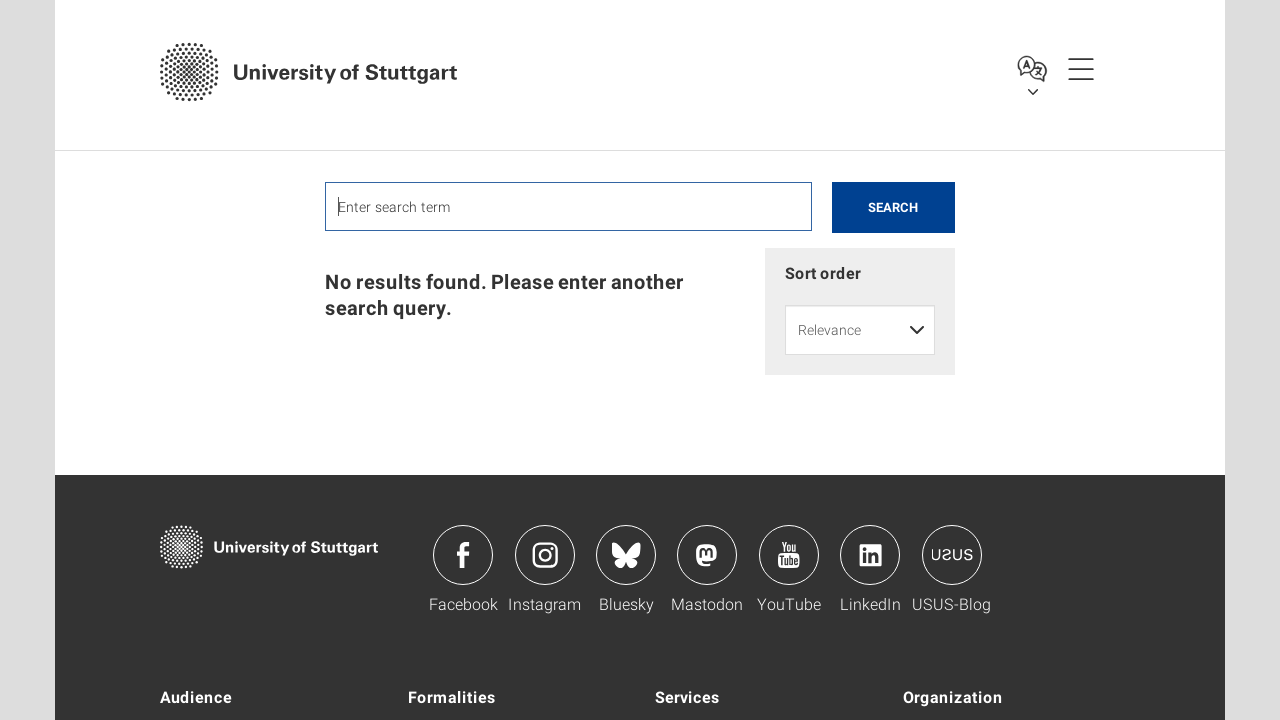

Search results page loaded successfully
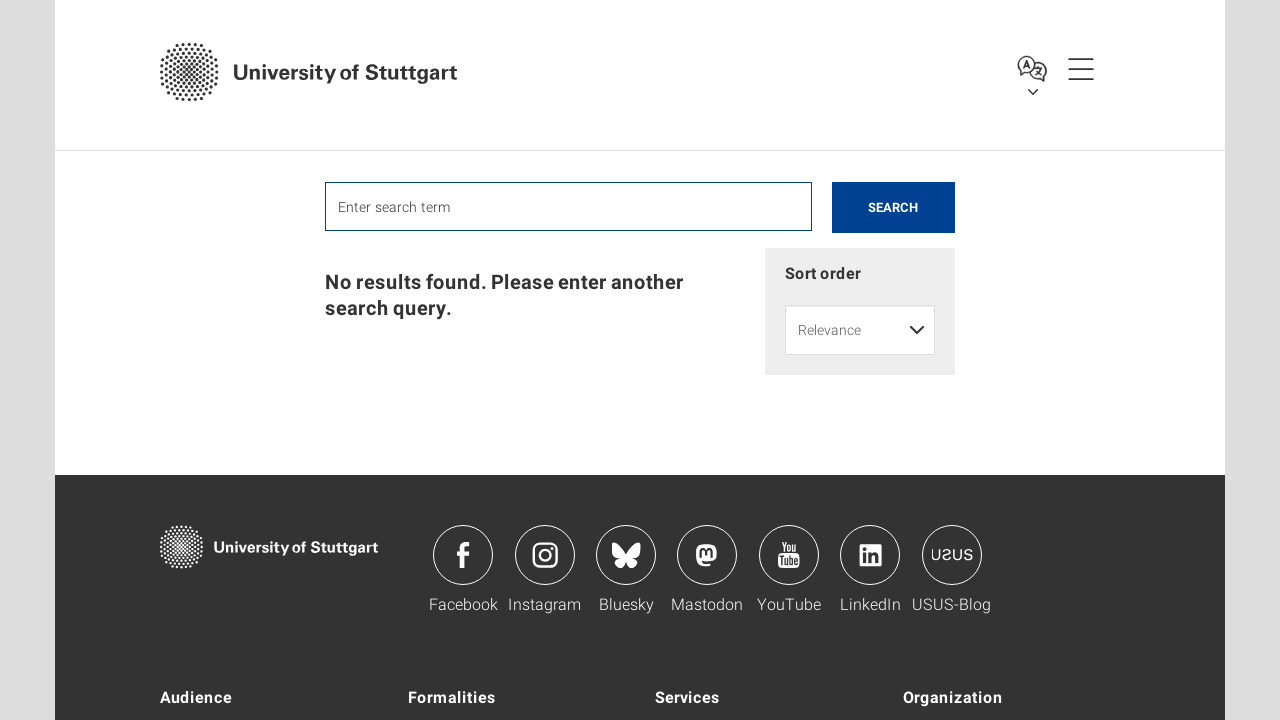

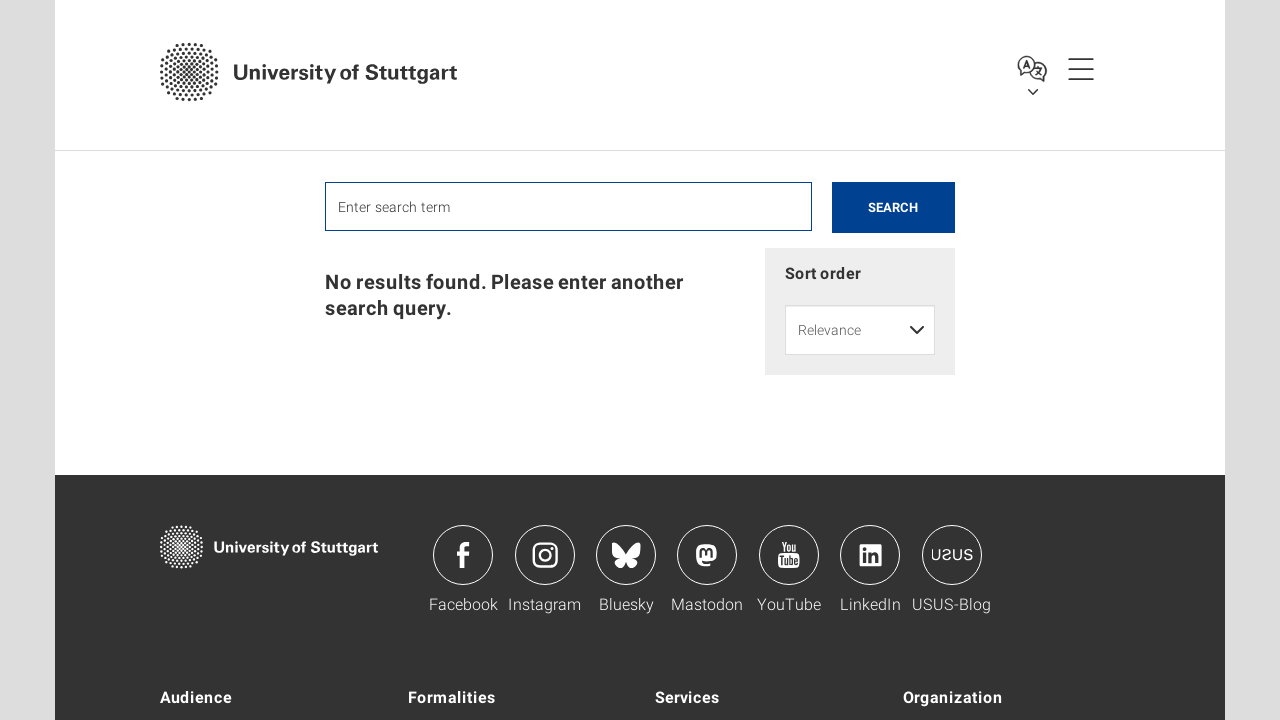